Tests the text input functionality on UI Testing Playground by entering text into an input field and clicking a button to update its text, then verifying the button text changes.

Starting URL: http://uitestingplayground.com/textinput

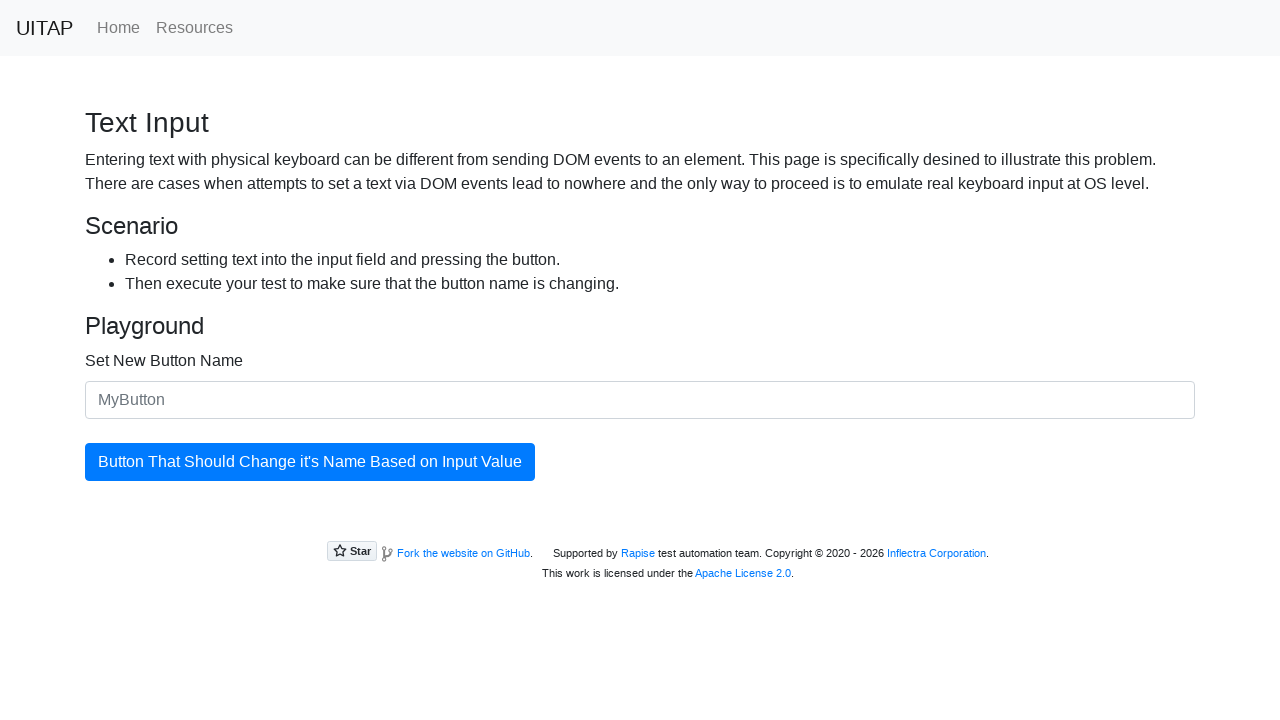

Filled the input field with 'SkyPro' on #newButtonName
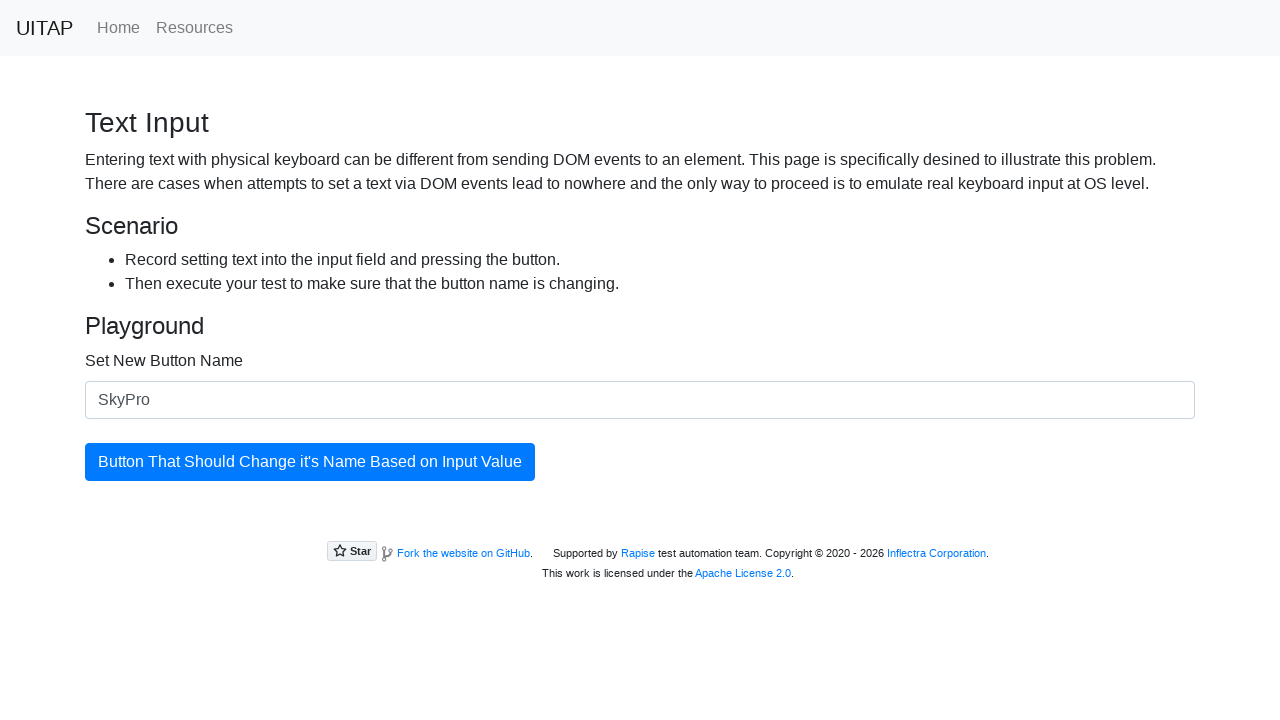

Clicked the updatingButton to update its text at (310, 462) on #updatingButton
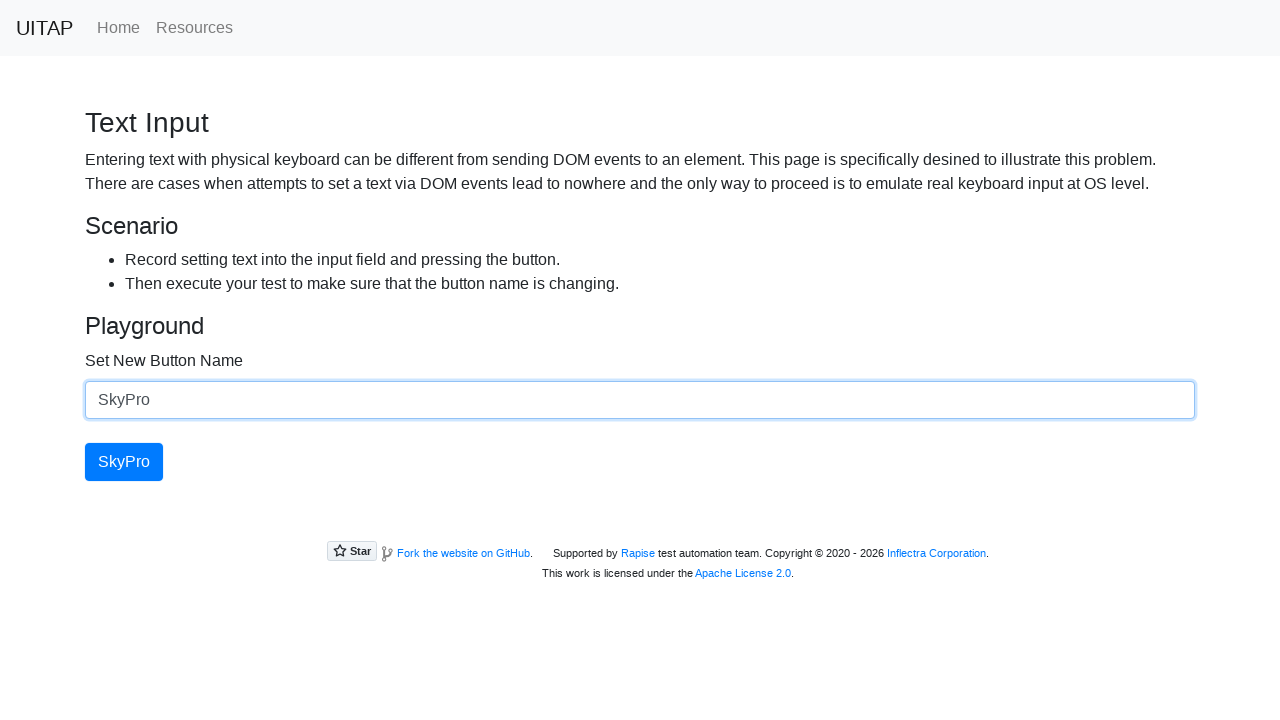

Verified the button text has changed to 'SkyPro'
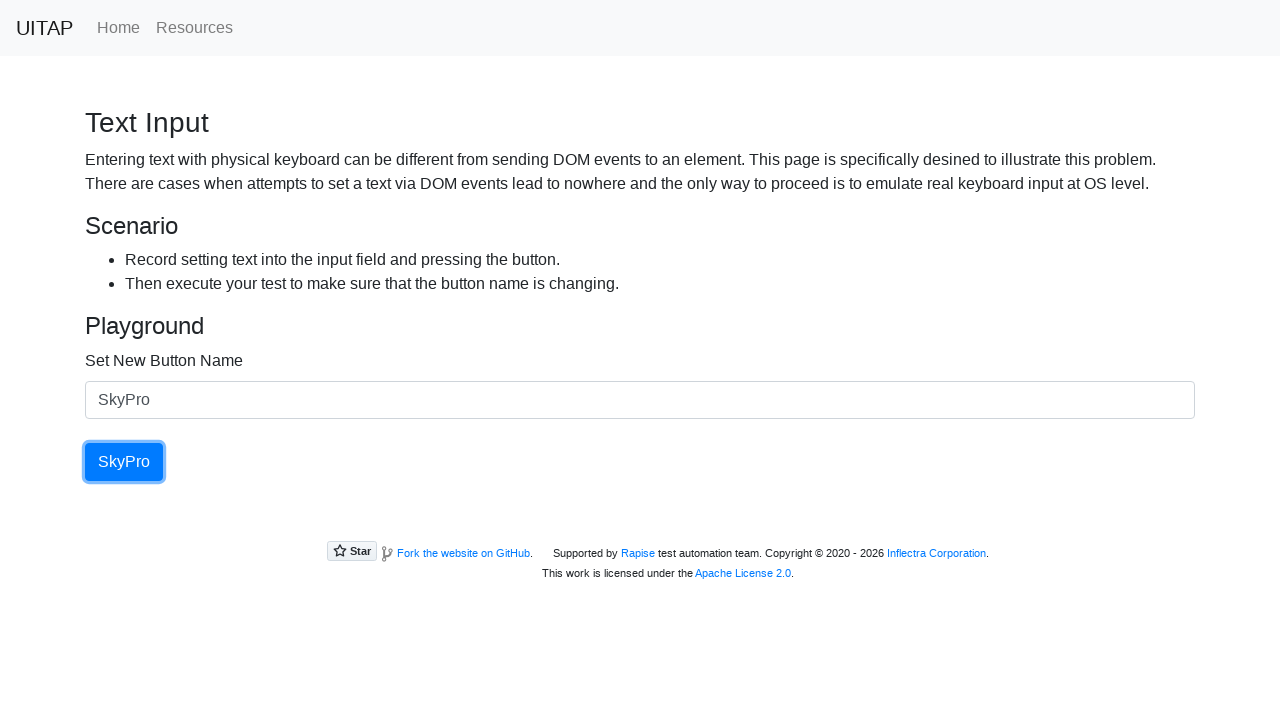

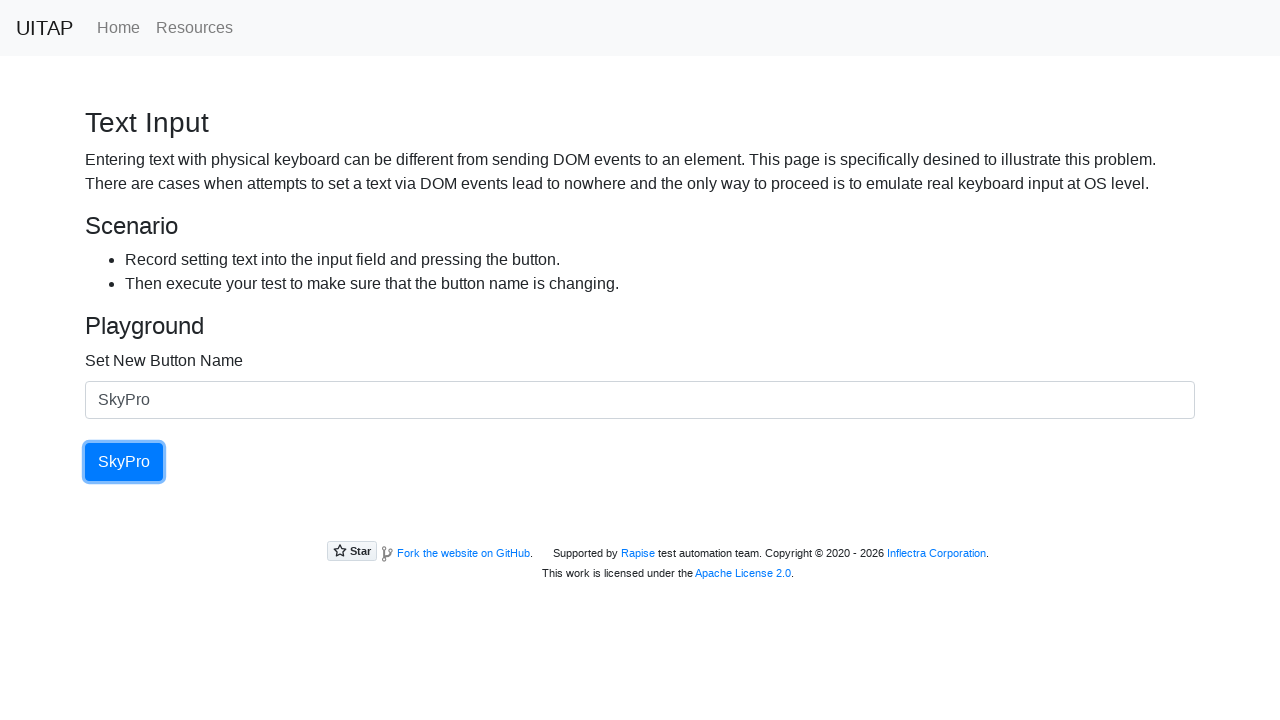